Tests JavaScript alert and confirm dialog handling by entering a name, triggering an alert popup and accepting it, then triggering a confirm popup and dismissing it.

Starting URL: https://rahulshettyacademy.com/AutomationPractice

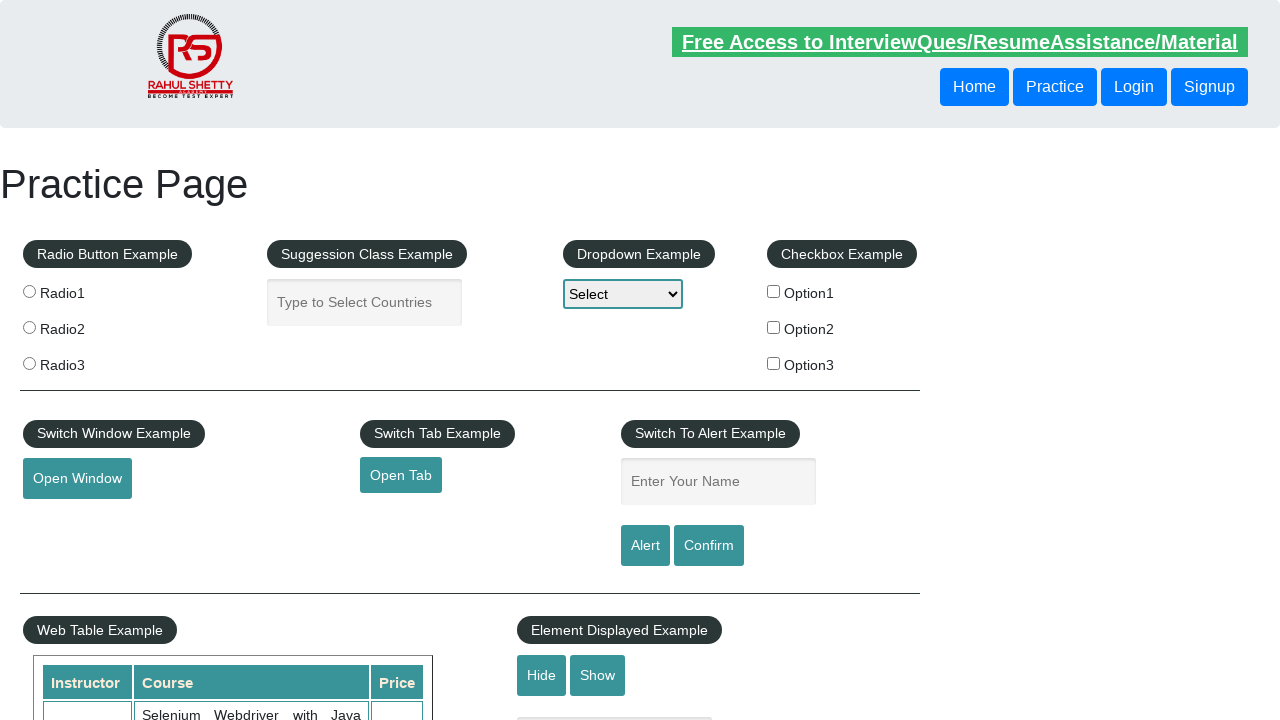

Filled name input field with 'chakravarthi' on input#name
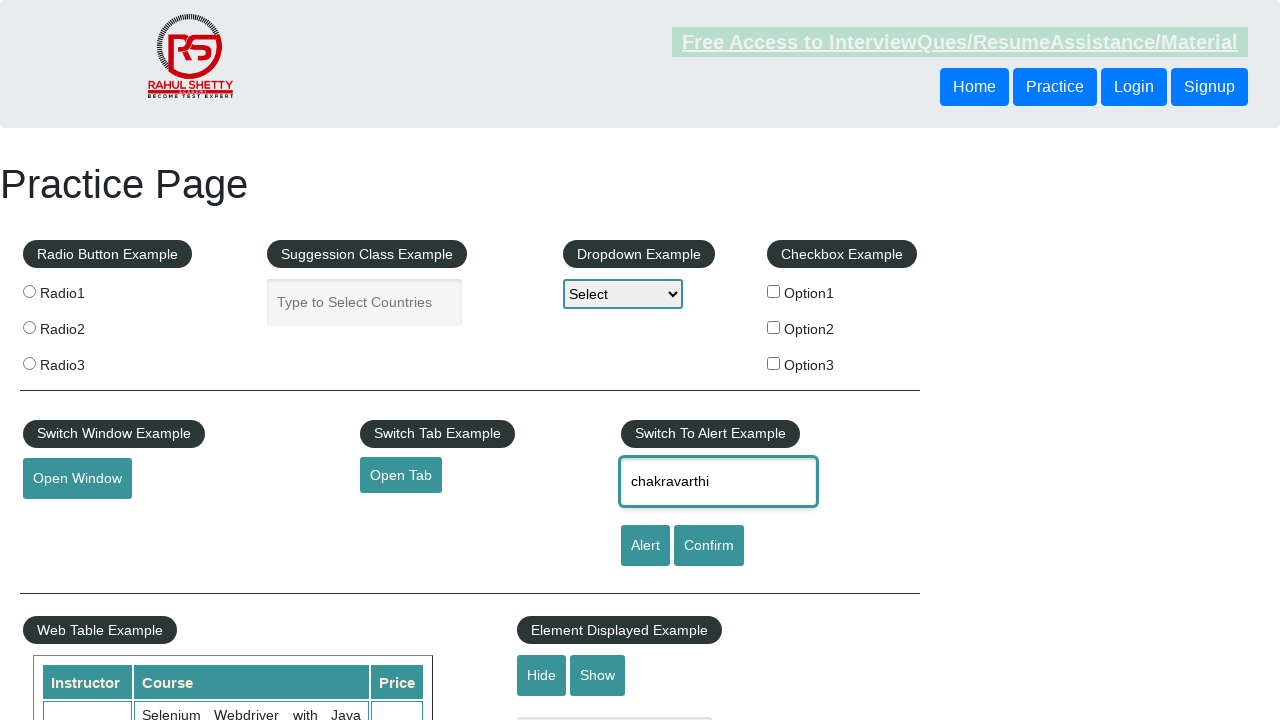

Clicked alert button to trigger JavaScript alert at (645, 546) on input#alertbtn
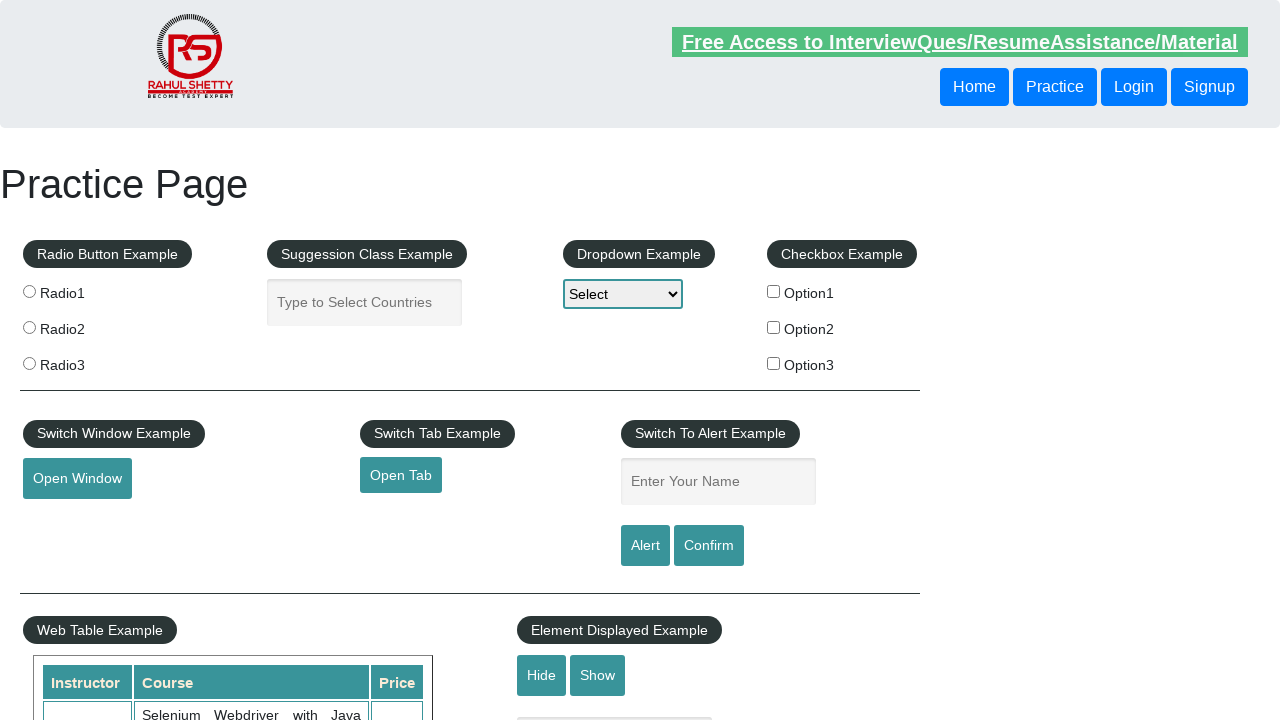

Set up dialog handler to accept alerts
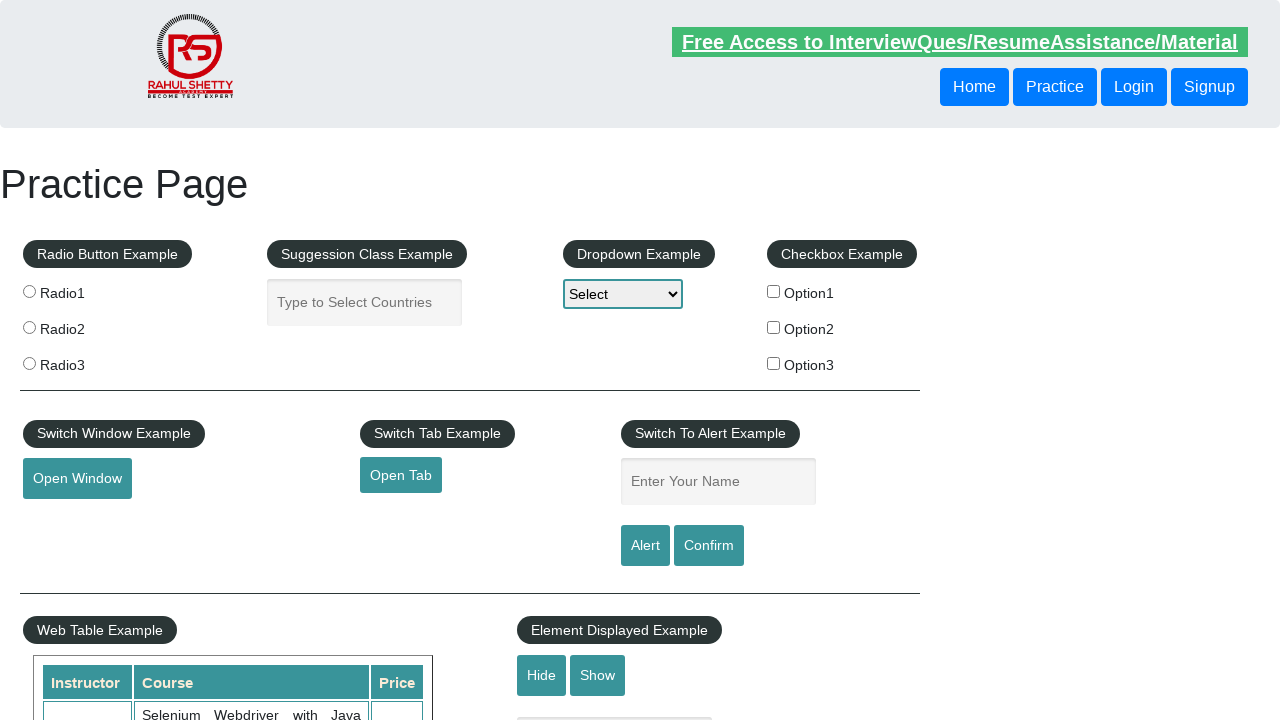

Waited for alert dialog to be processed
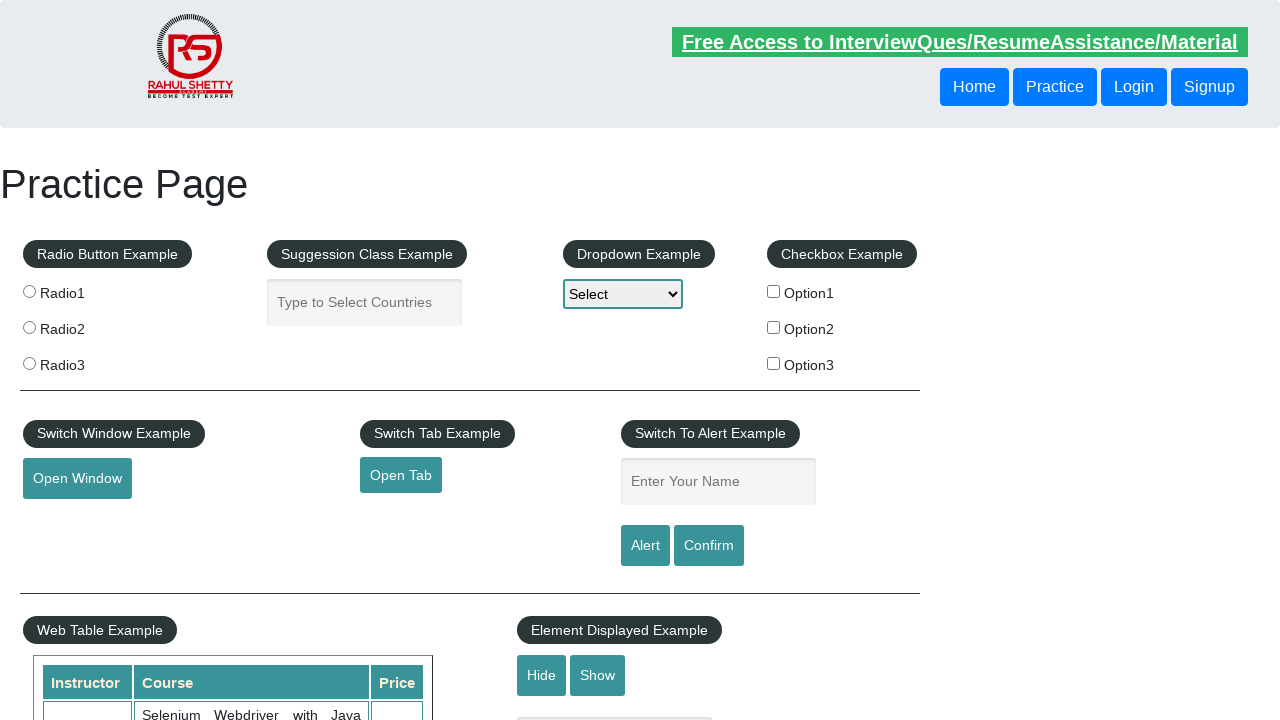

Filled name input field again with 'chakravarthi' on input#name
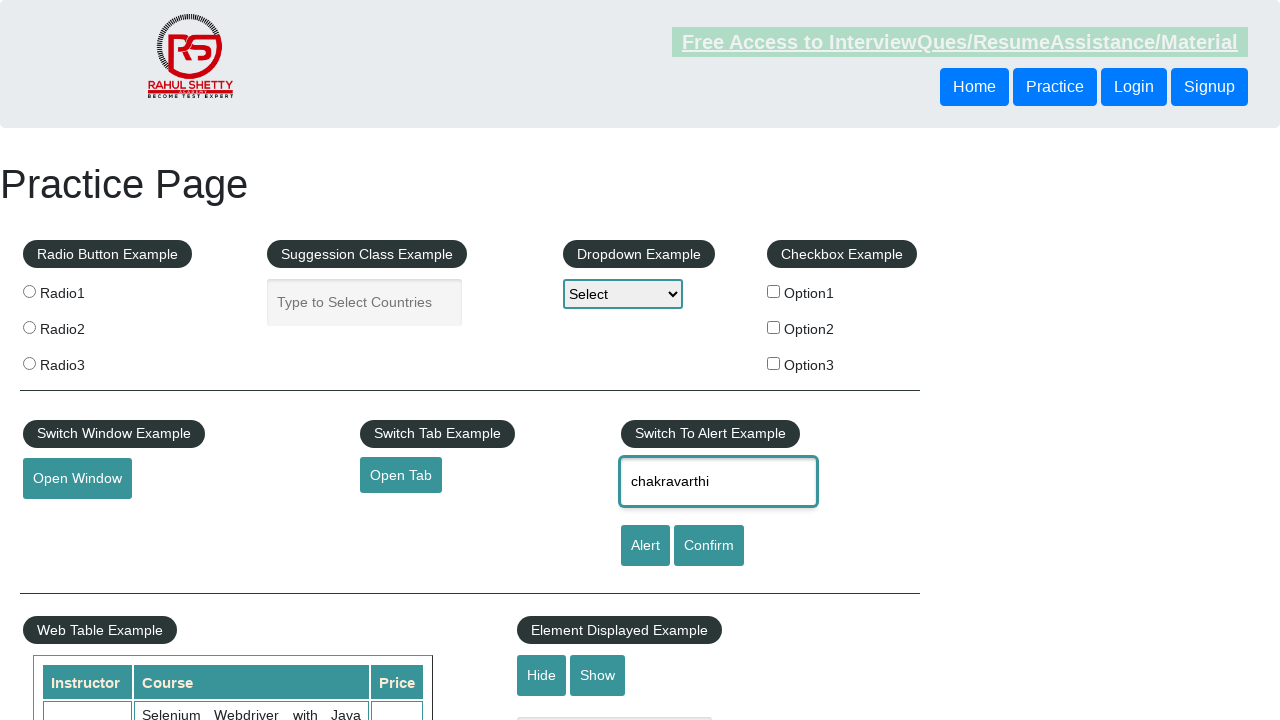

Set up dialog handler to dismiss confirm dialogs
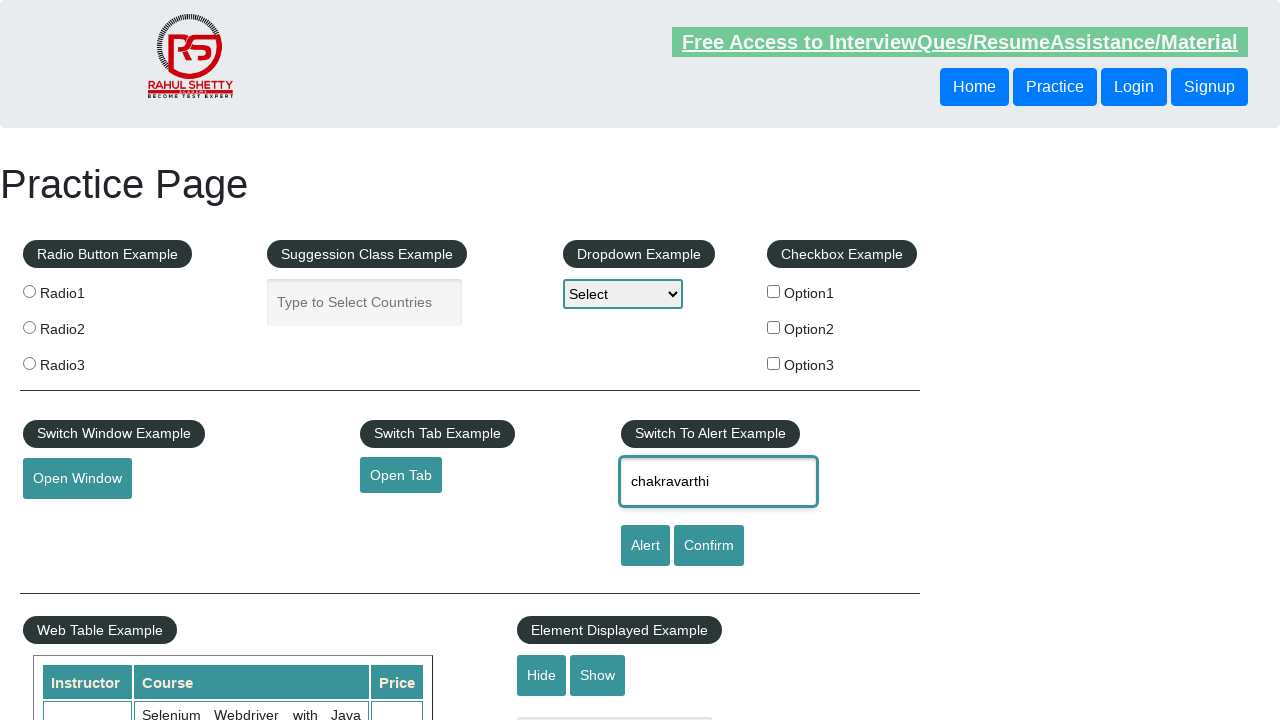

Clicked confirm button to trigger JavaScript confirm dialog at (709, 546) on input#confirmbtn
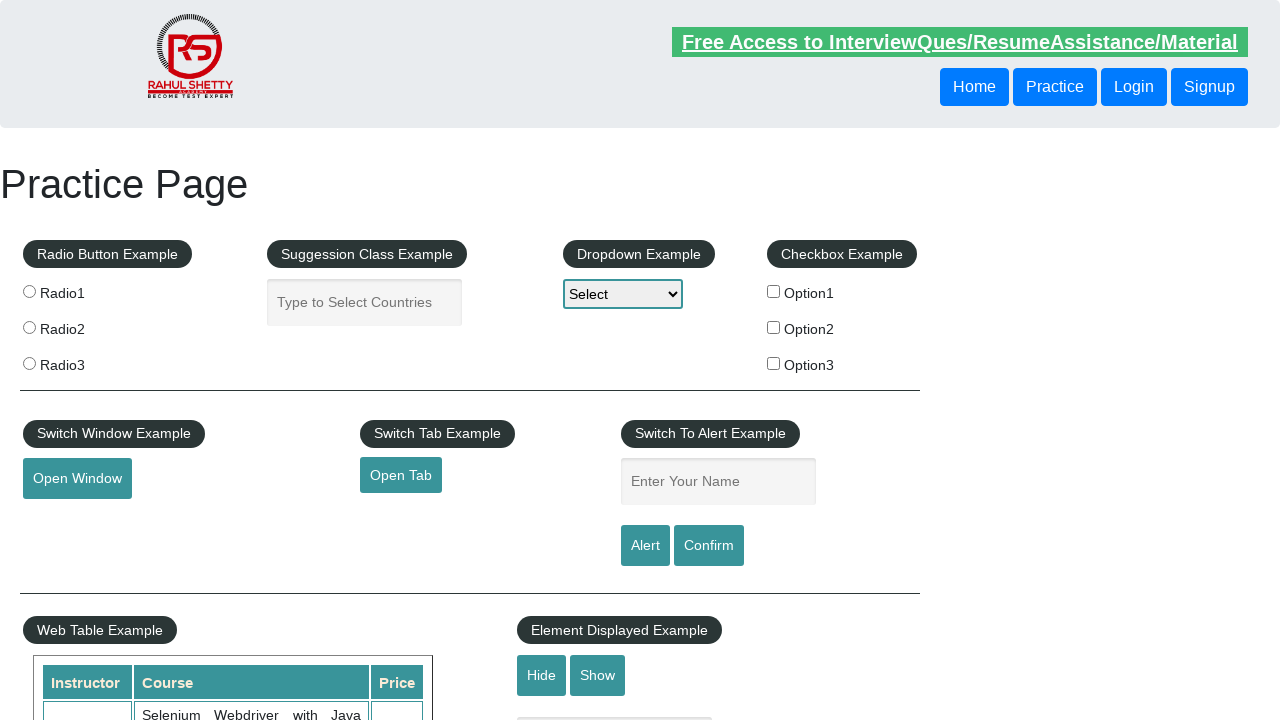

Waited for confirm dialog to be processed
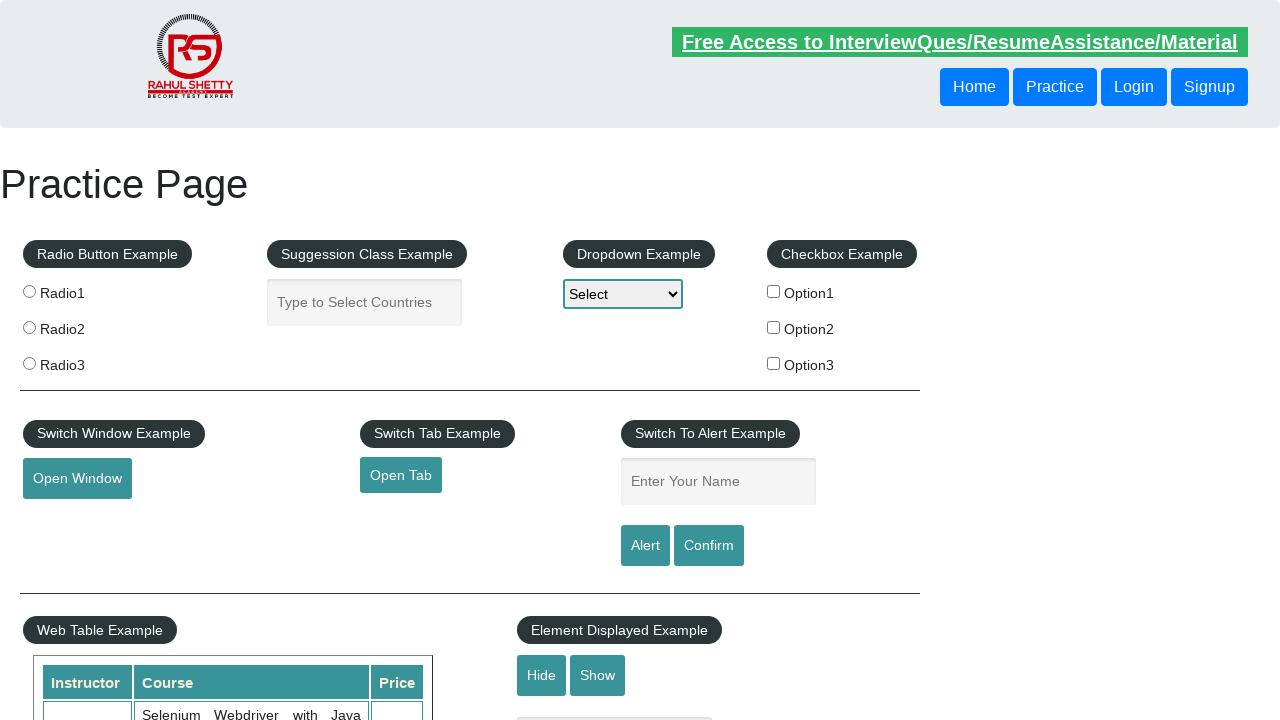

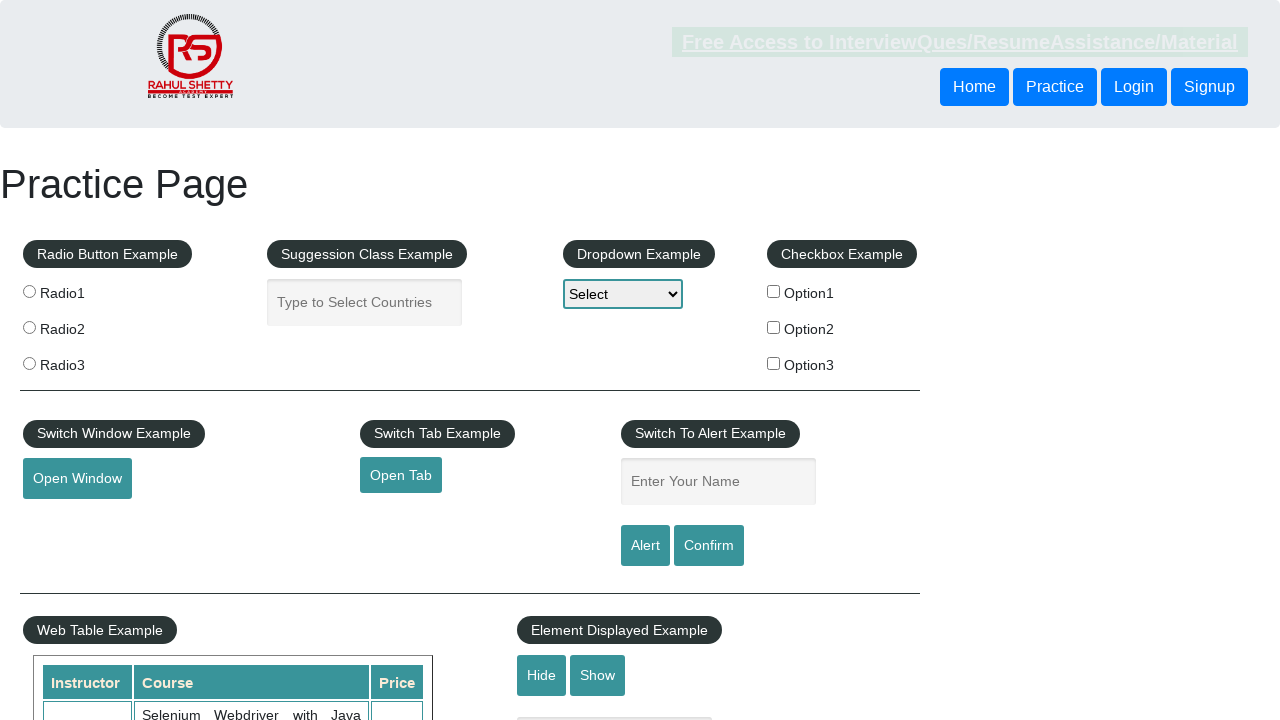